Tests number input functionality by entering a value and using arrow keys to increment and decrement the number, verifying the value changes correctly.

Starting URL: http://the-internet.herokuapp.com/inputs

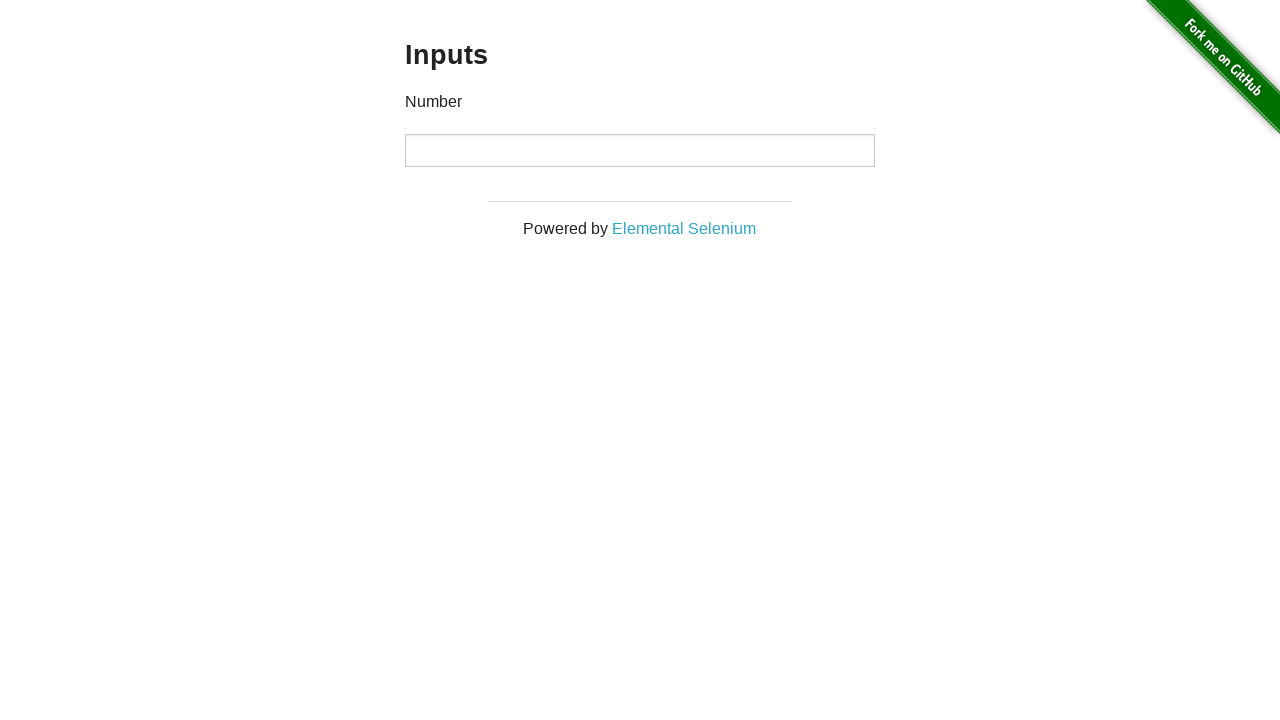

Located number input element and filled with value '9' on input
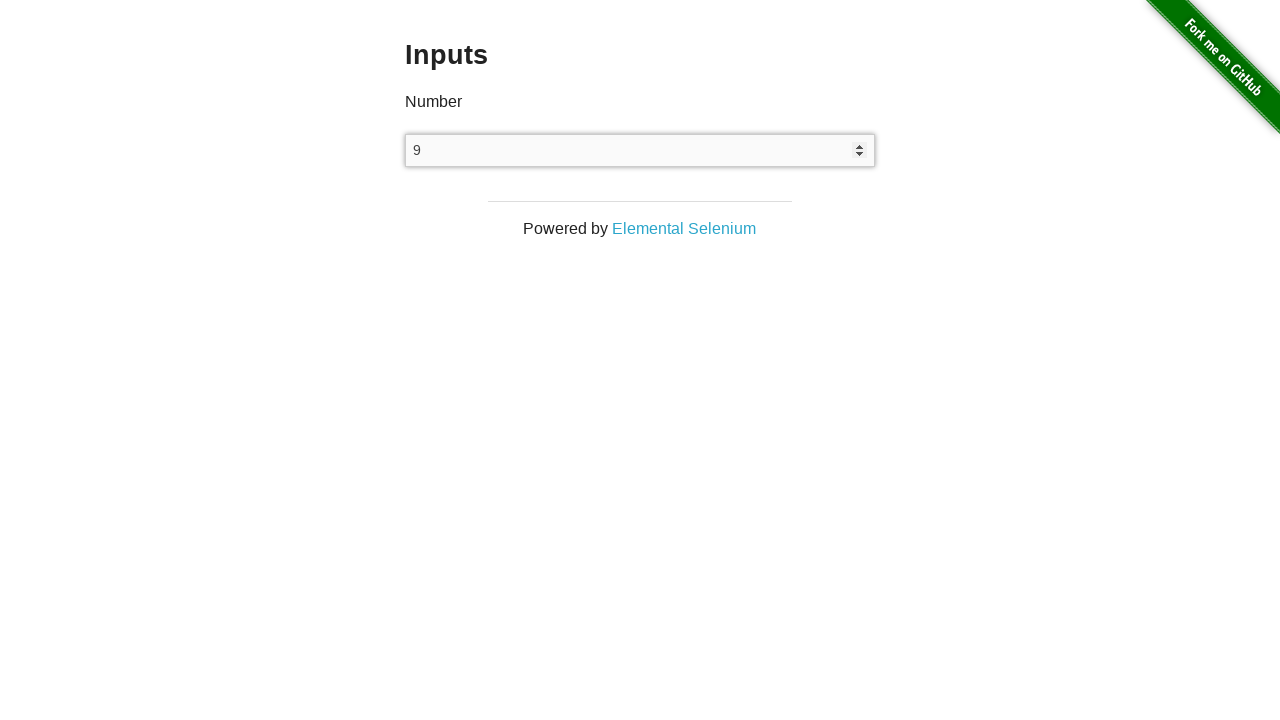

Pressed ArrowUp key to increment number value on input
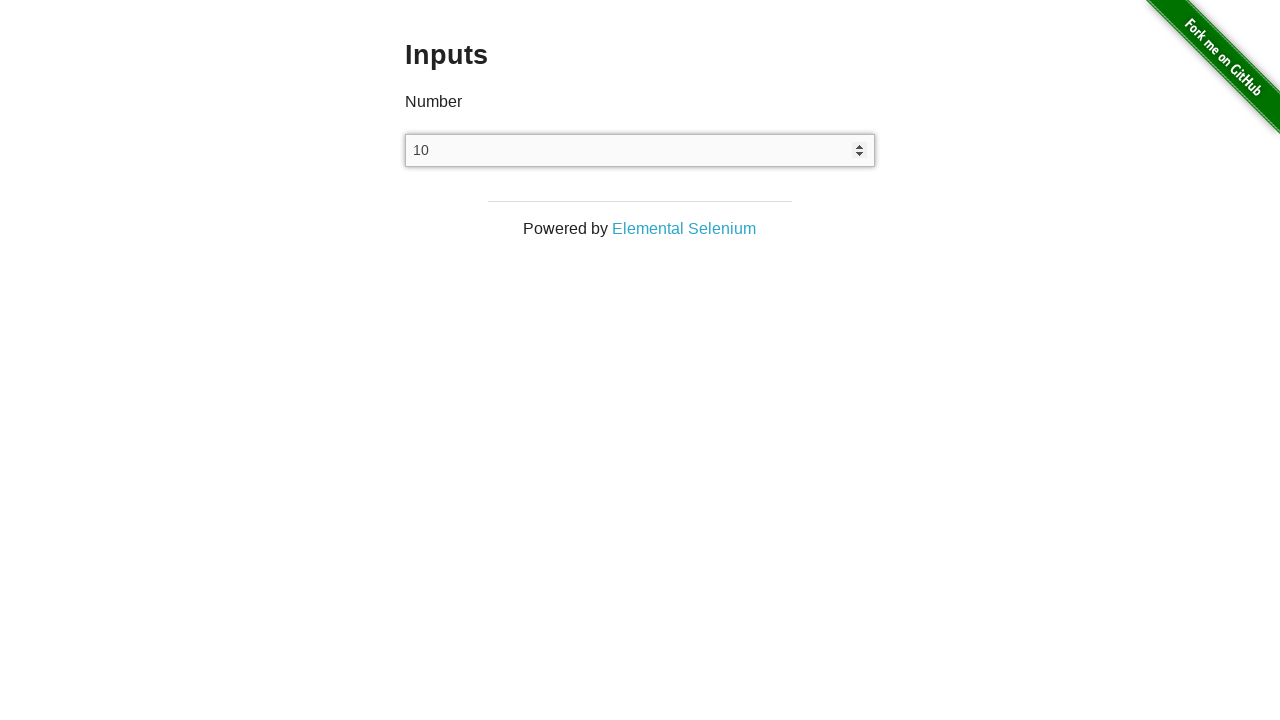

Verified that input value incremented to '10'
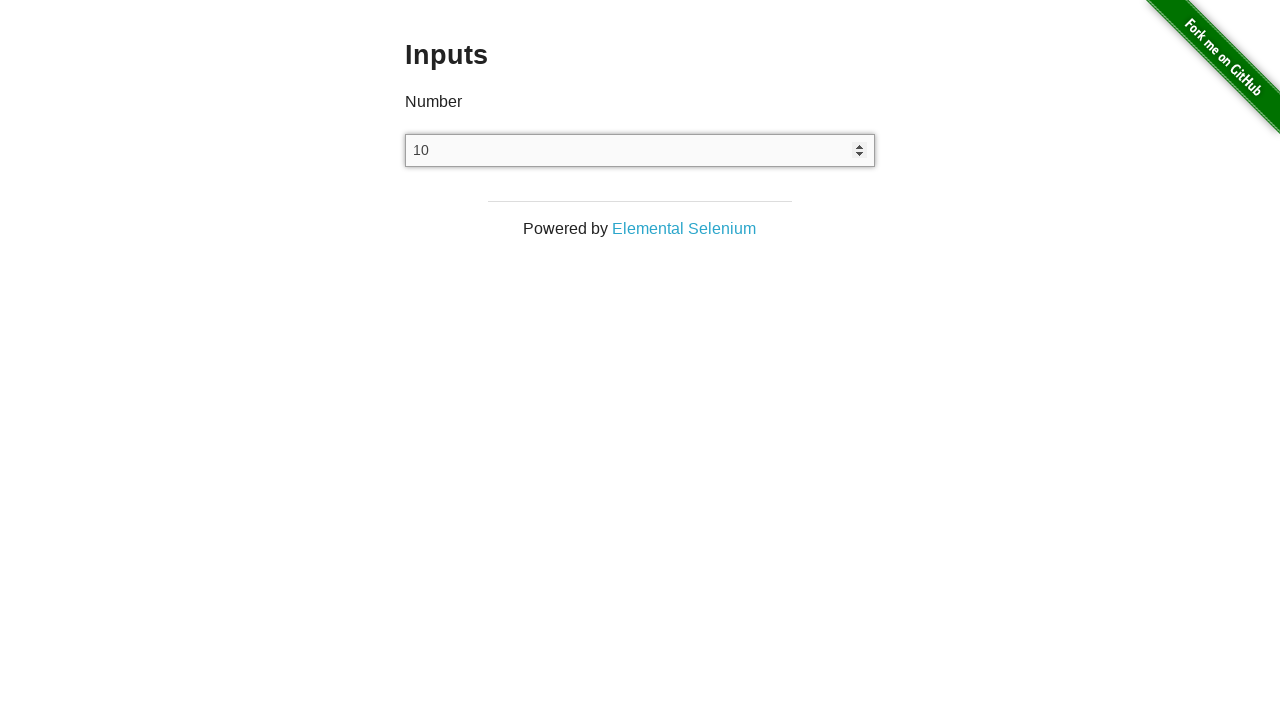

Pressed ArrowDown key to decrement number value on input
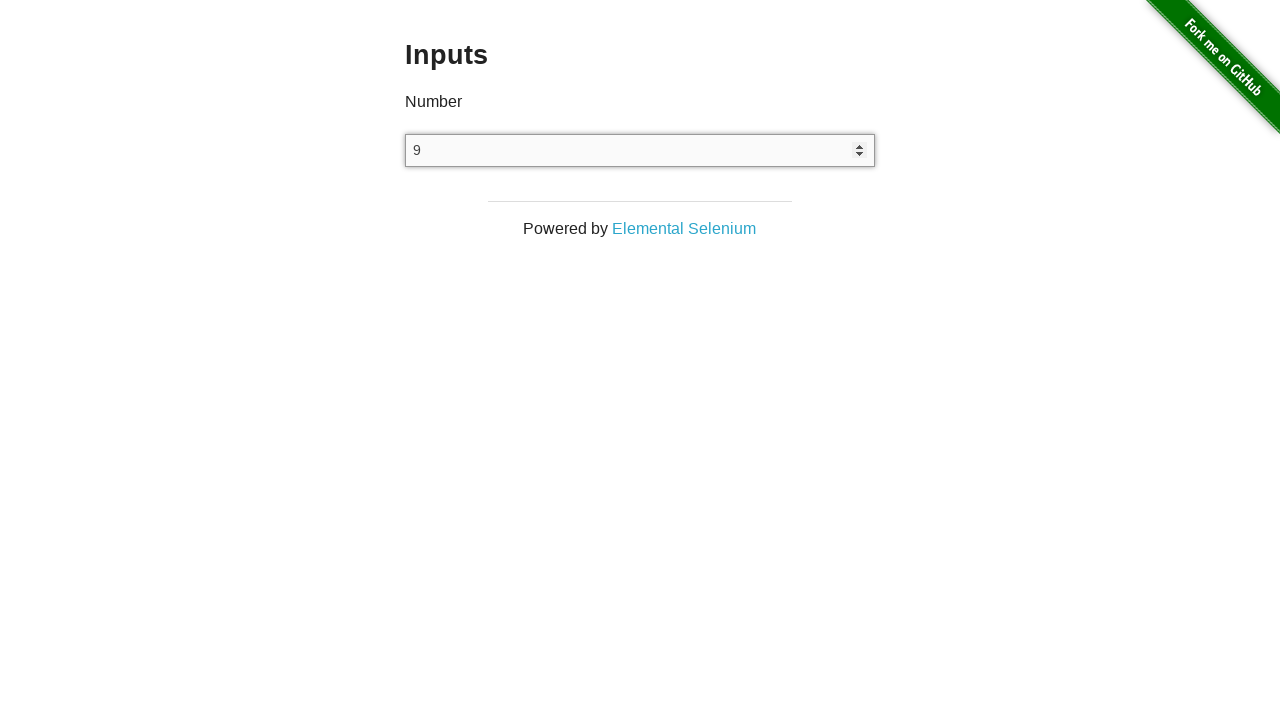

Verified that input value decremented back to '9'
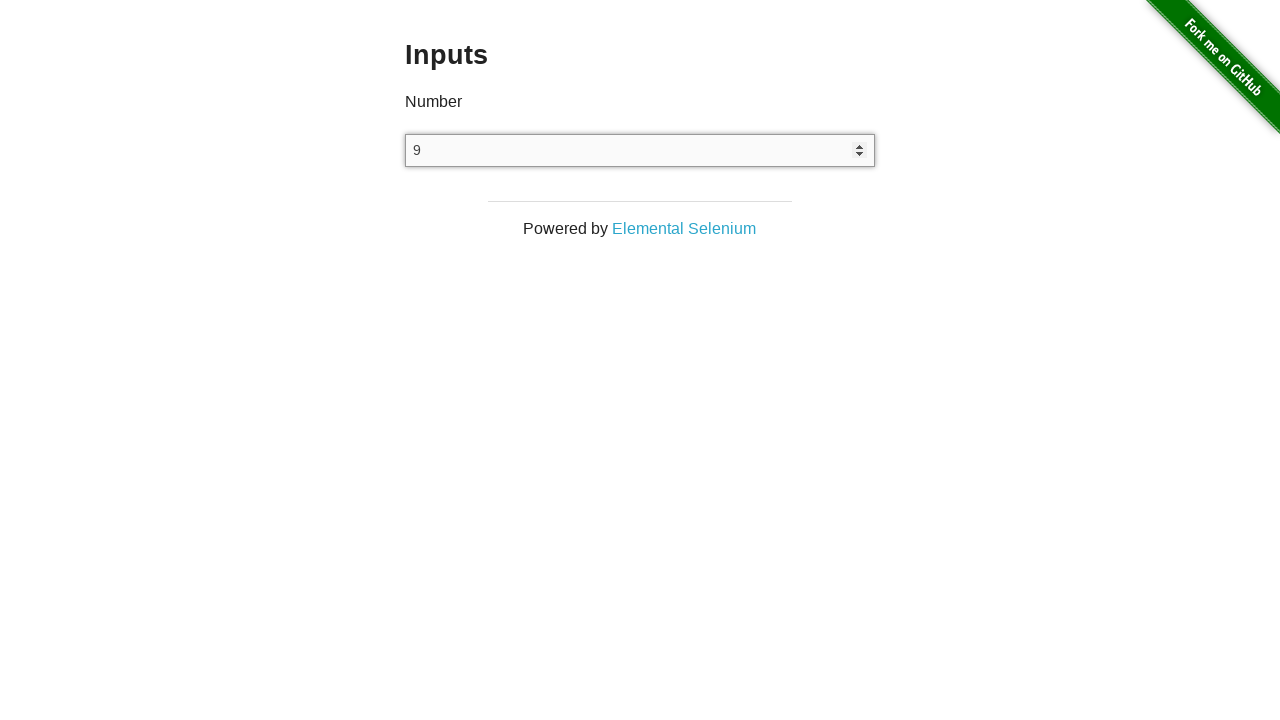

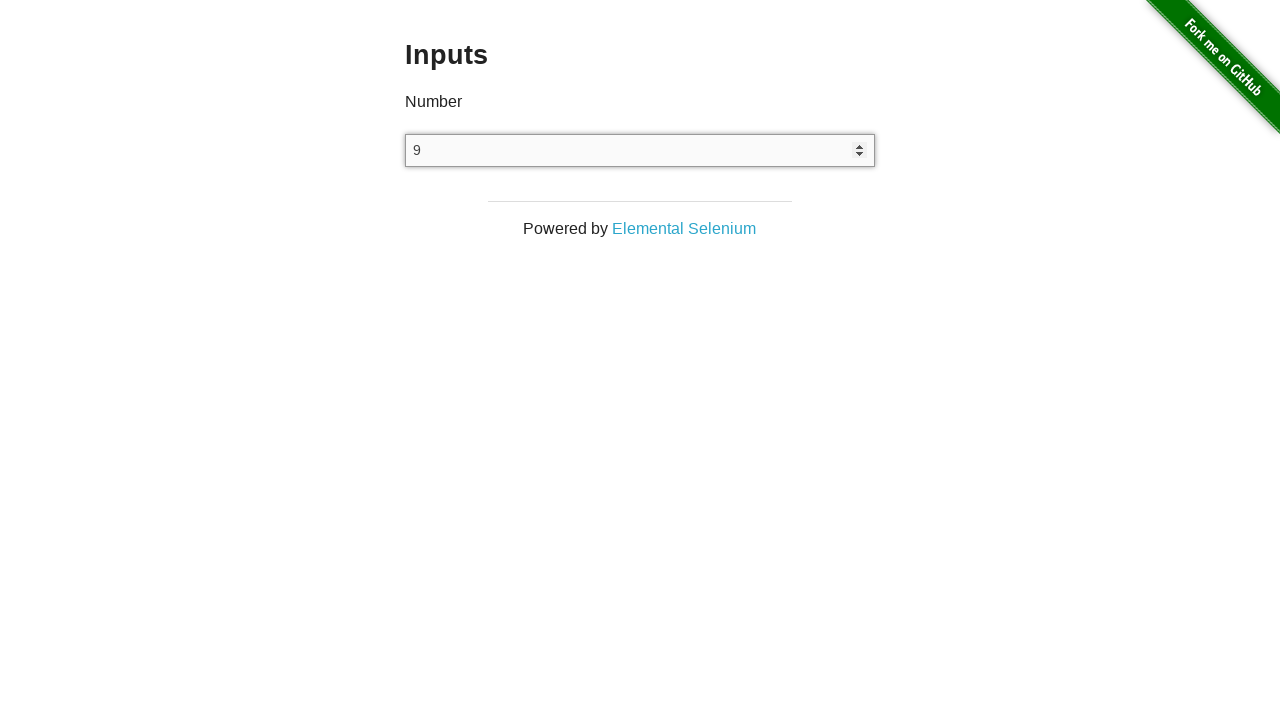